Tests that entering an empty/space value in the number input field displays the correct error message "You haven't entered anything"

Starting URL: https://kristinek.github.io/site/tasks/enter_a_number

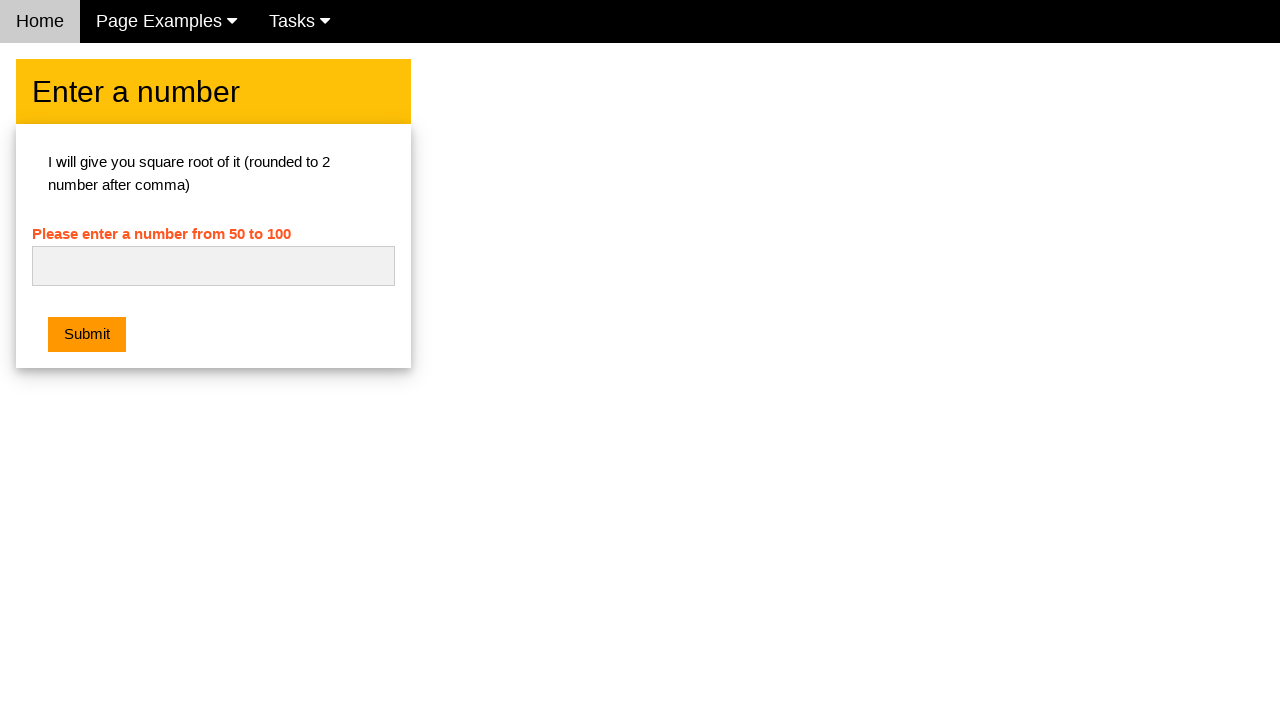

Filled number input field with a space character on #numb
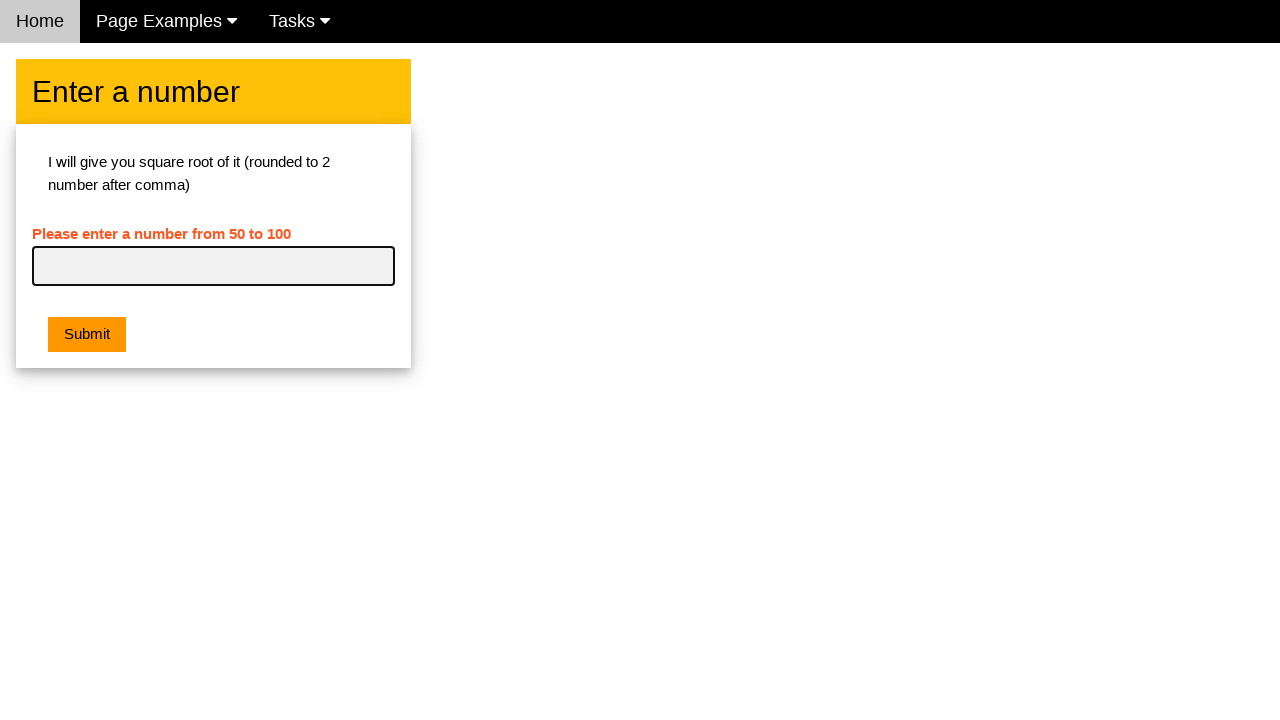

Clicked the submit button at (87, 335) on button.w3-btn.w3-orange.w3-margin
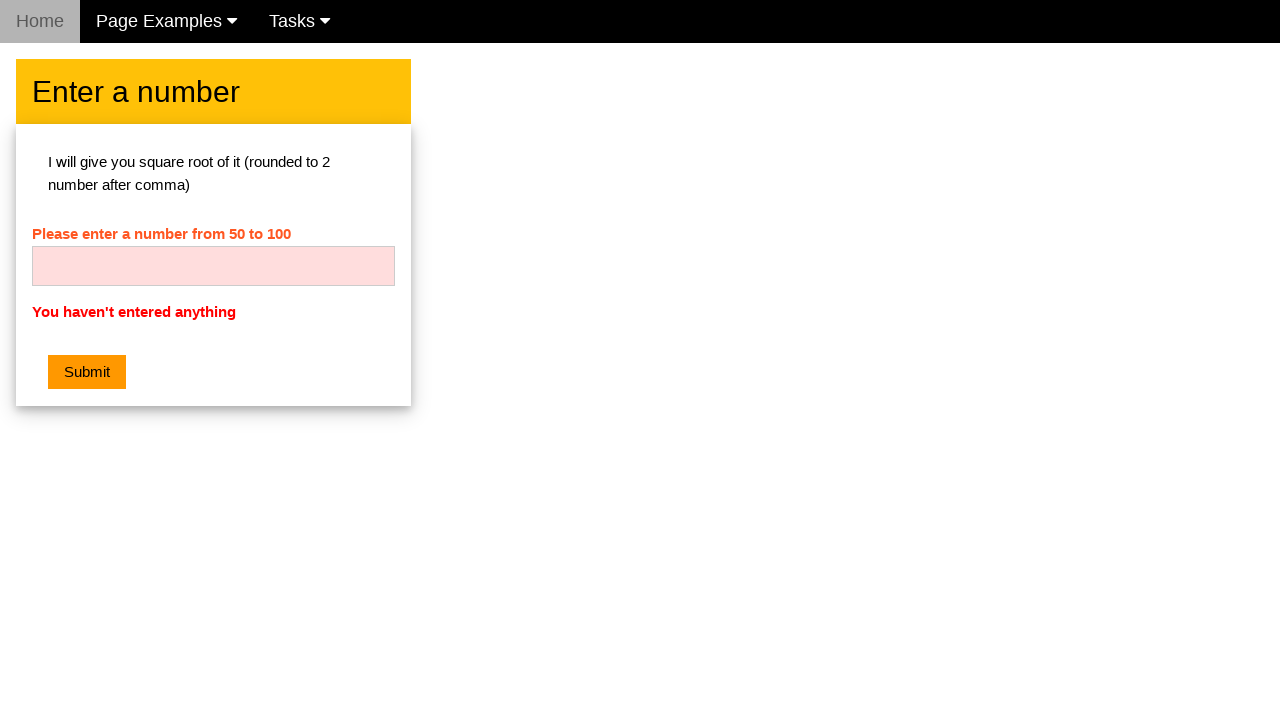

Error message element appeared
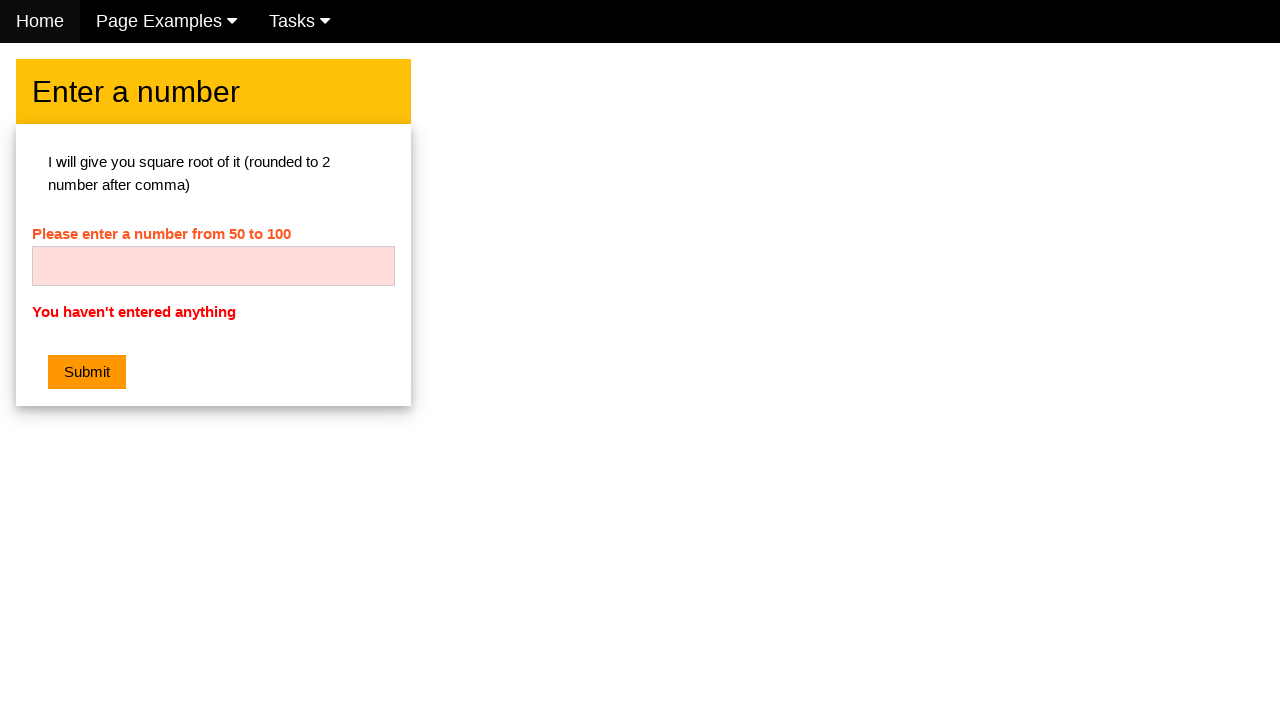

Retrieved error message text
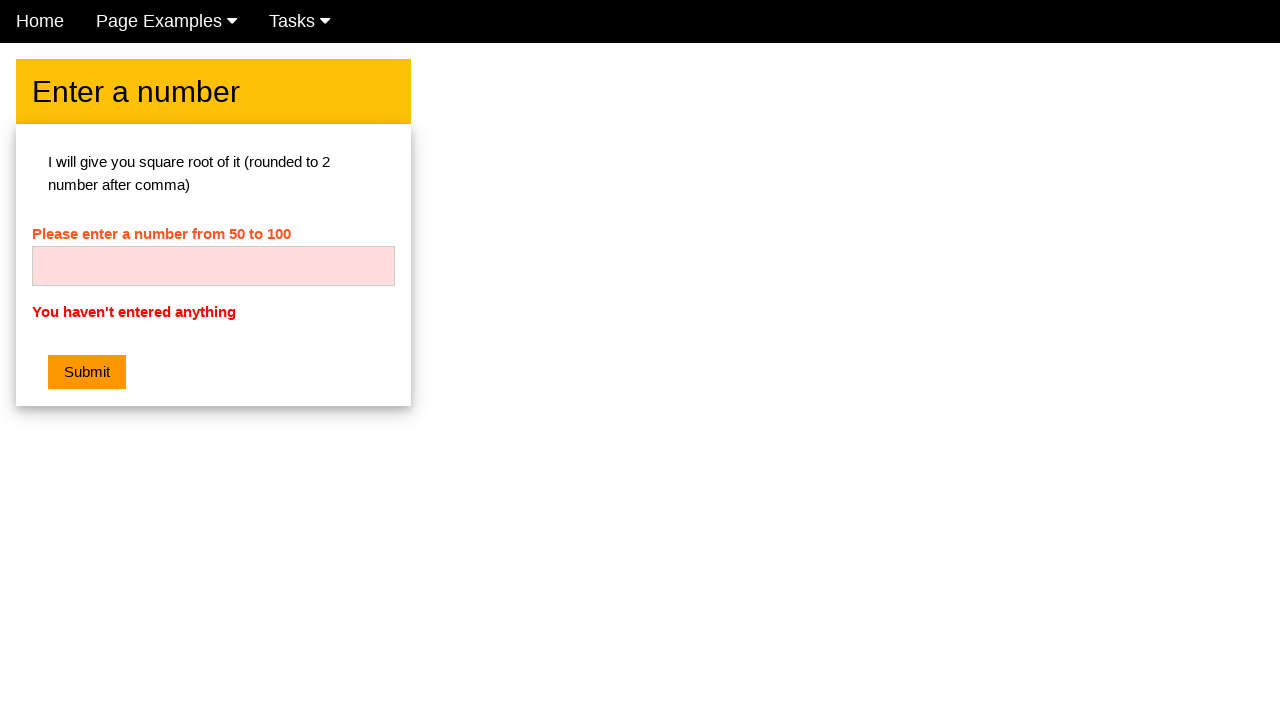

Verified error message equals 'You haven't entered anything'
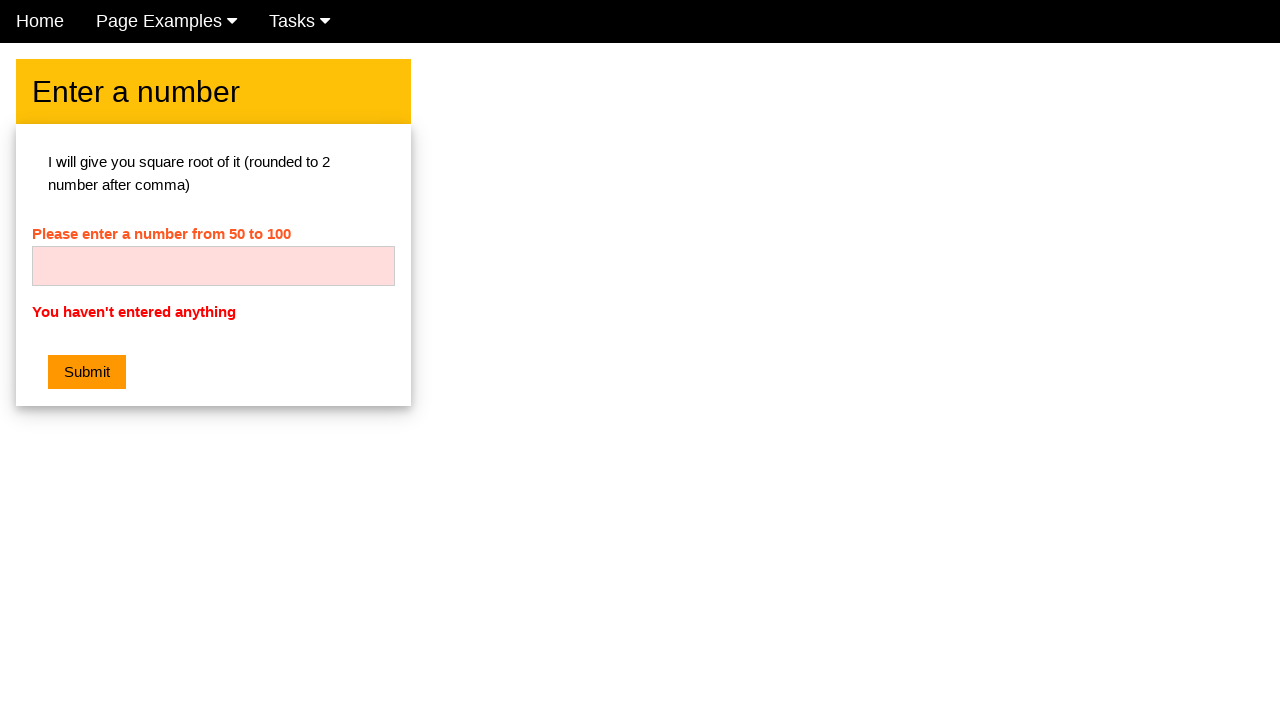

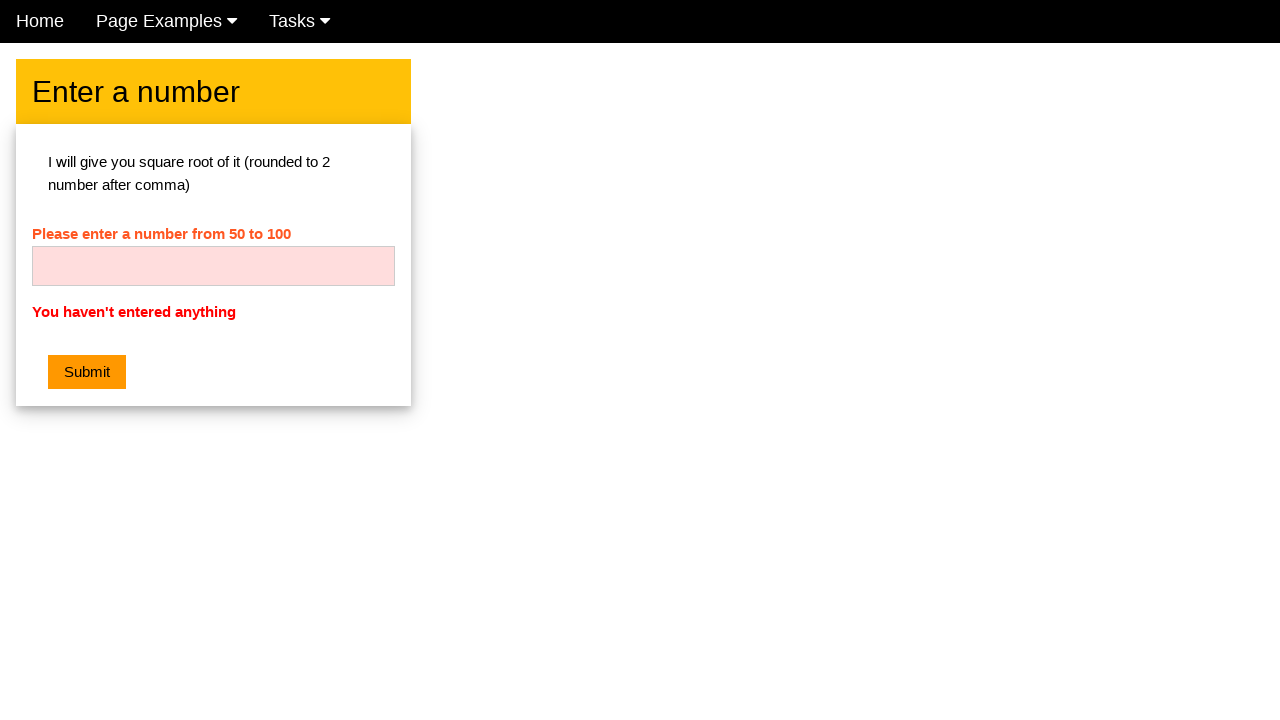